Tests radio button selection by finding all language radio buttons and selecting the RUBY option

Starting URL: http://seleniumpractise.blogspot.com/2016/08/how-to-automate-radio-button-in.html

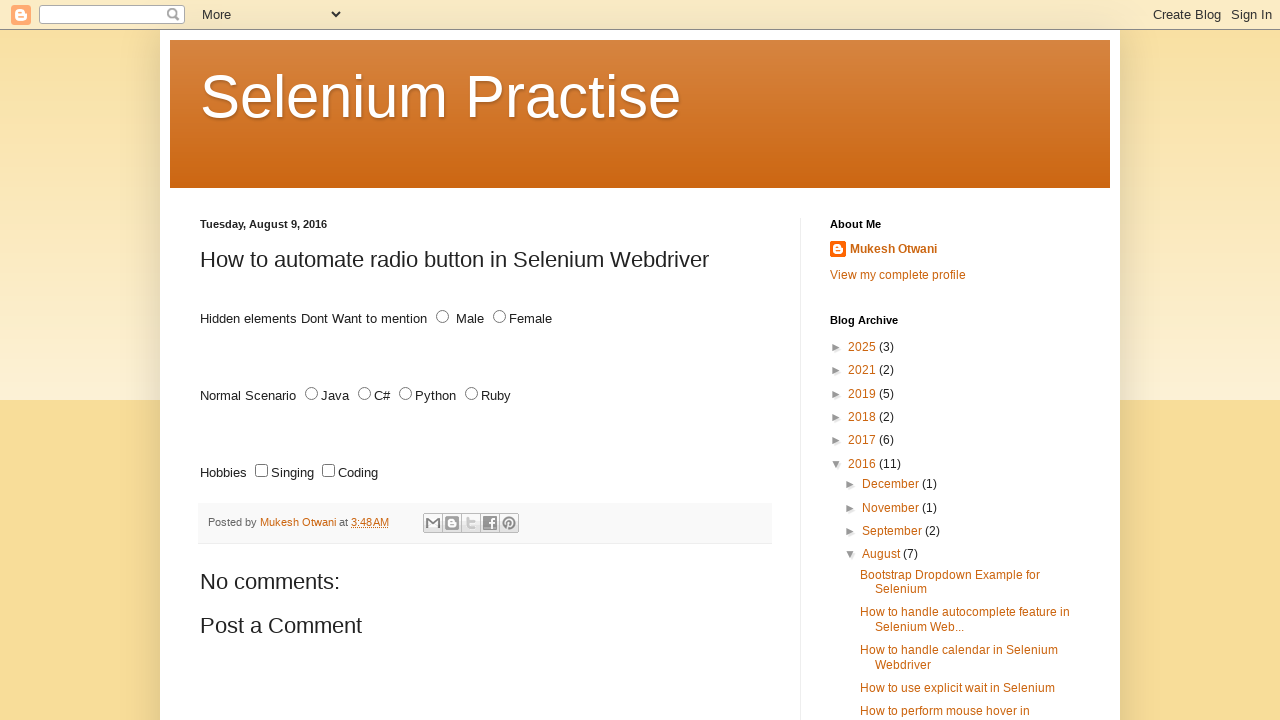

Located all language radio buttons
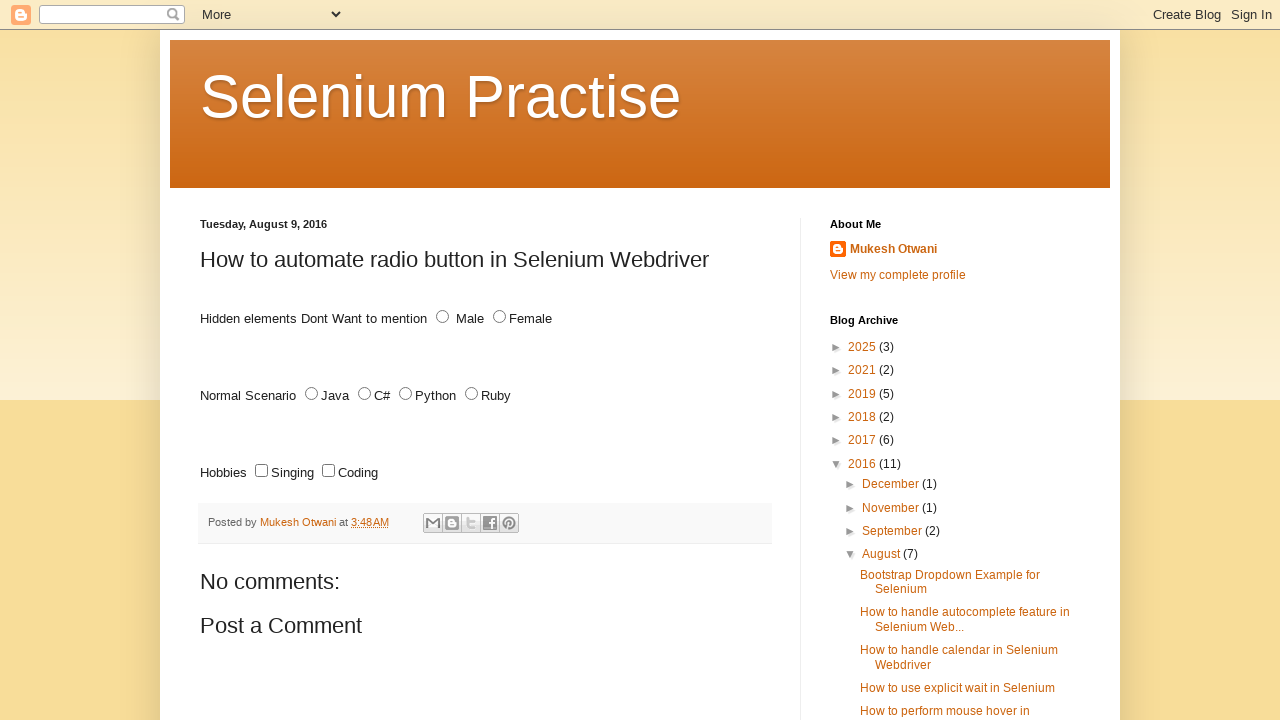

Retrieved radio button value attribute: JAVA
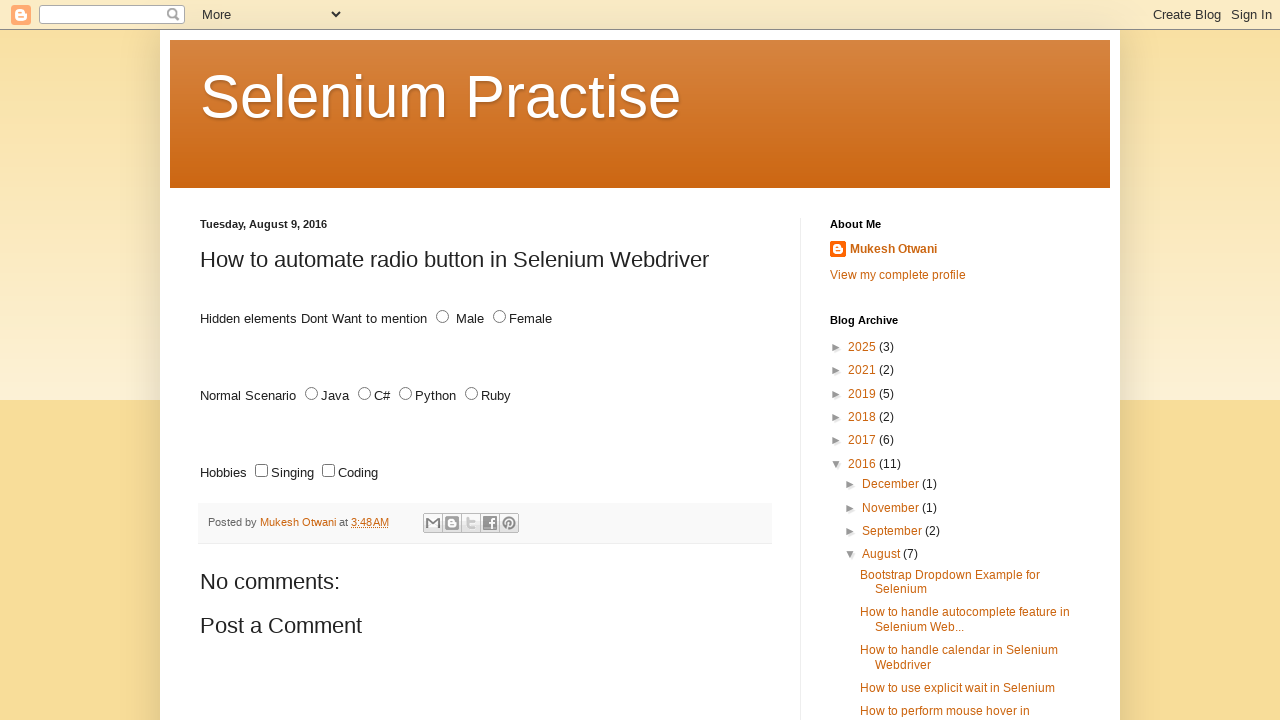

Retrieved radio button value attribute: C#
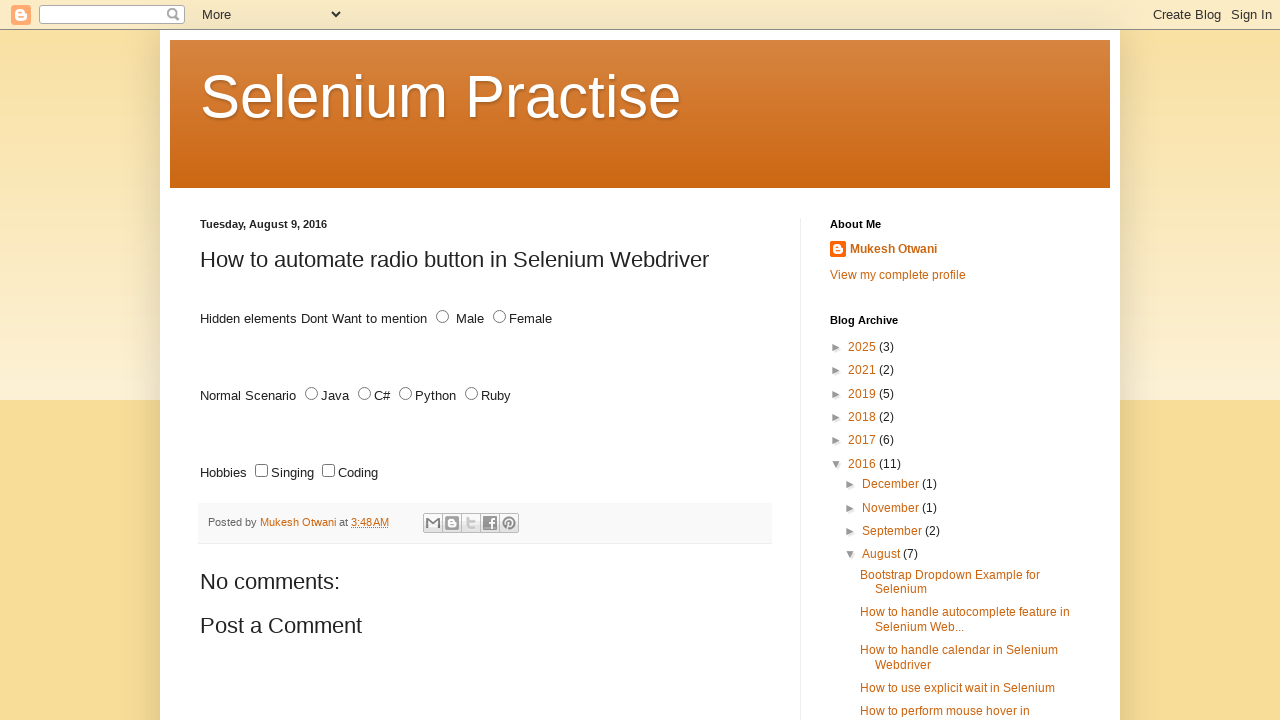

Retrieved radio button value attribute: PYTHON
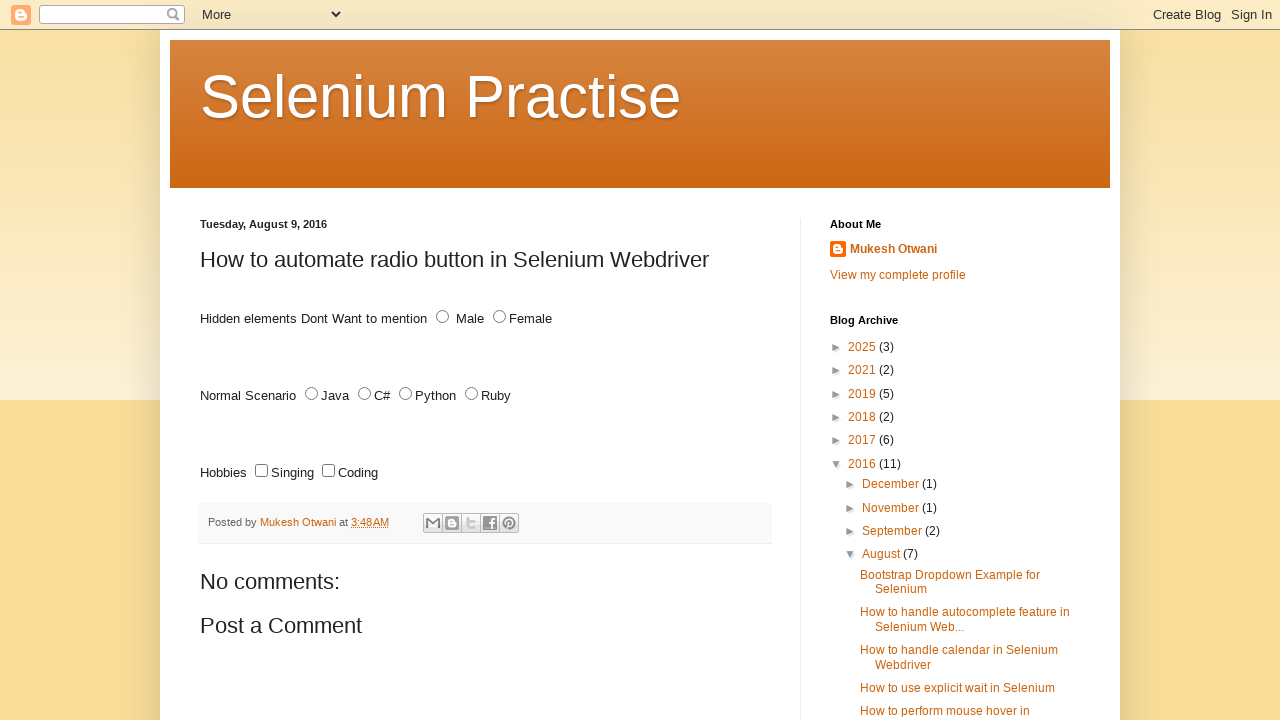

Retrieved radio button value attribute: RUBY
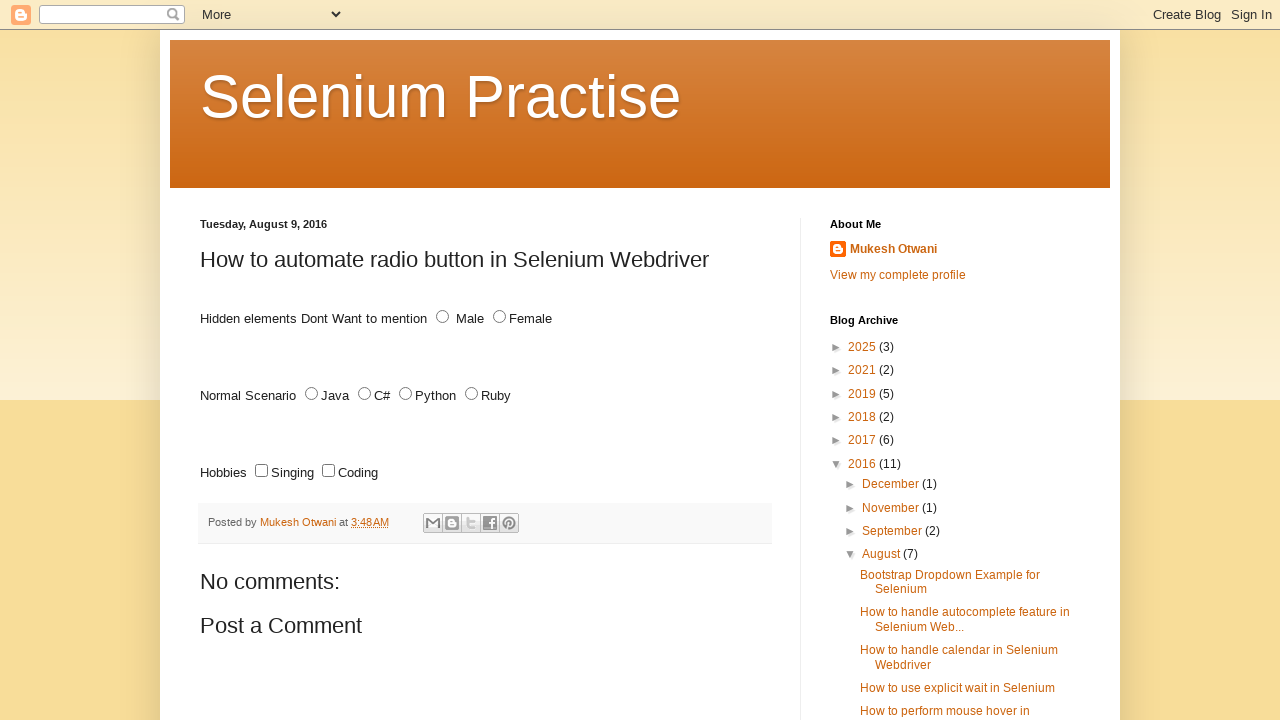

Clicked RUBY radio button to select it at (472, 394) on xpath=//input[@name='lang' and @type='radio'] >> nth=3
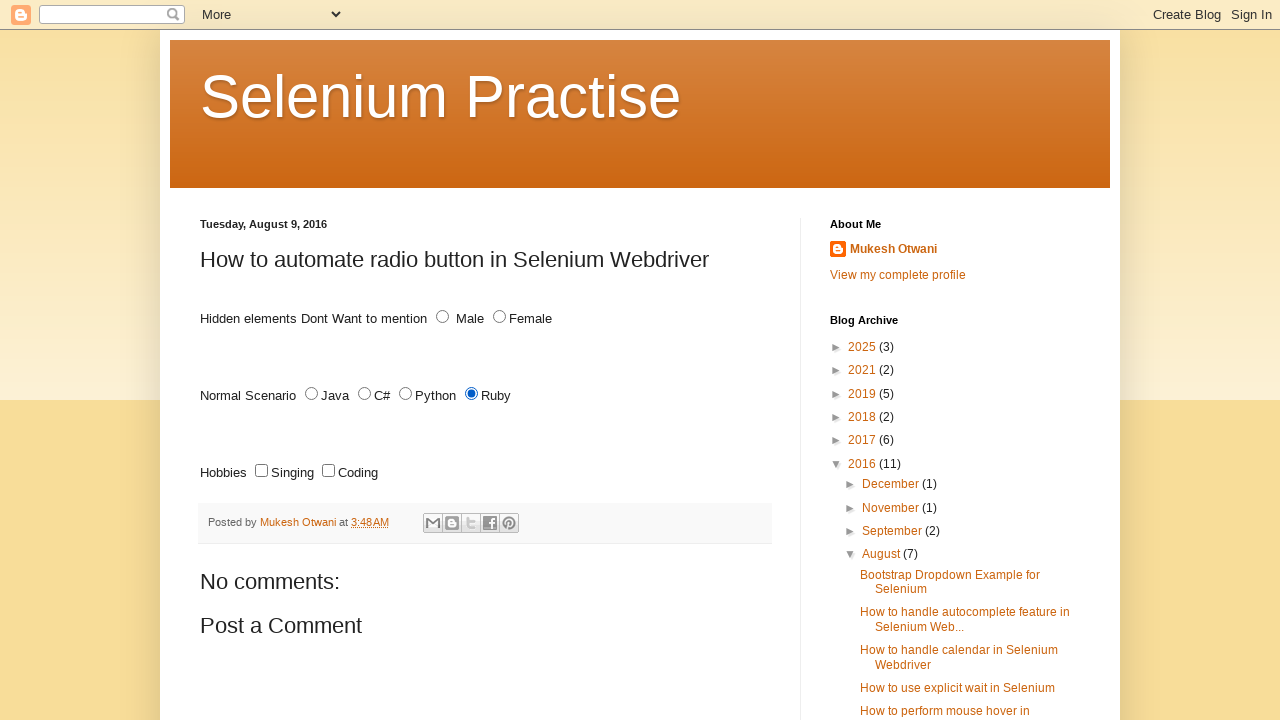

Located RUBY radio button for verification
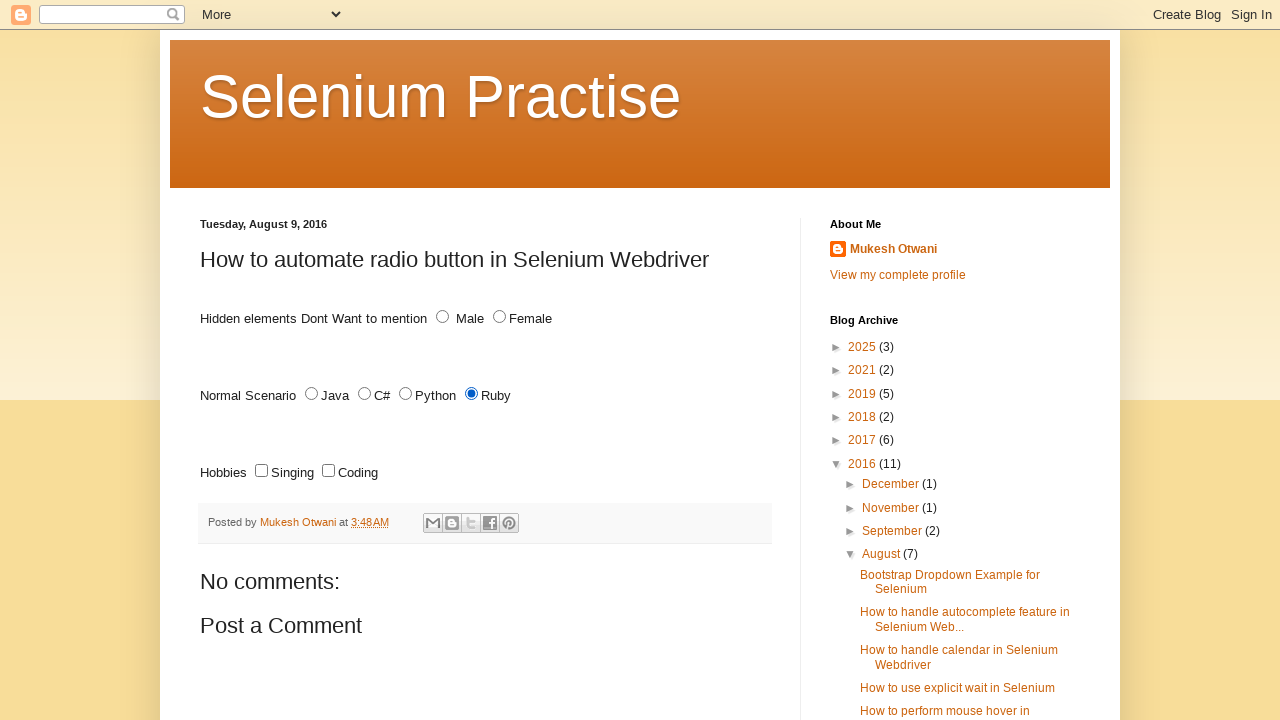

Verified that RUBY radio button is checked
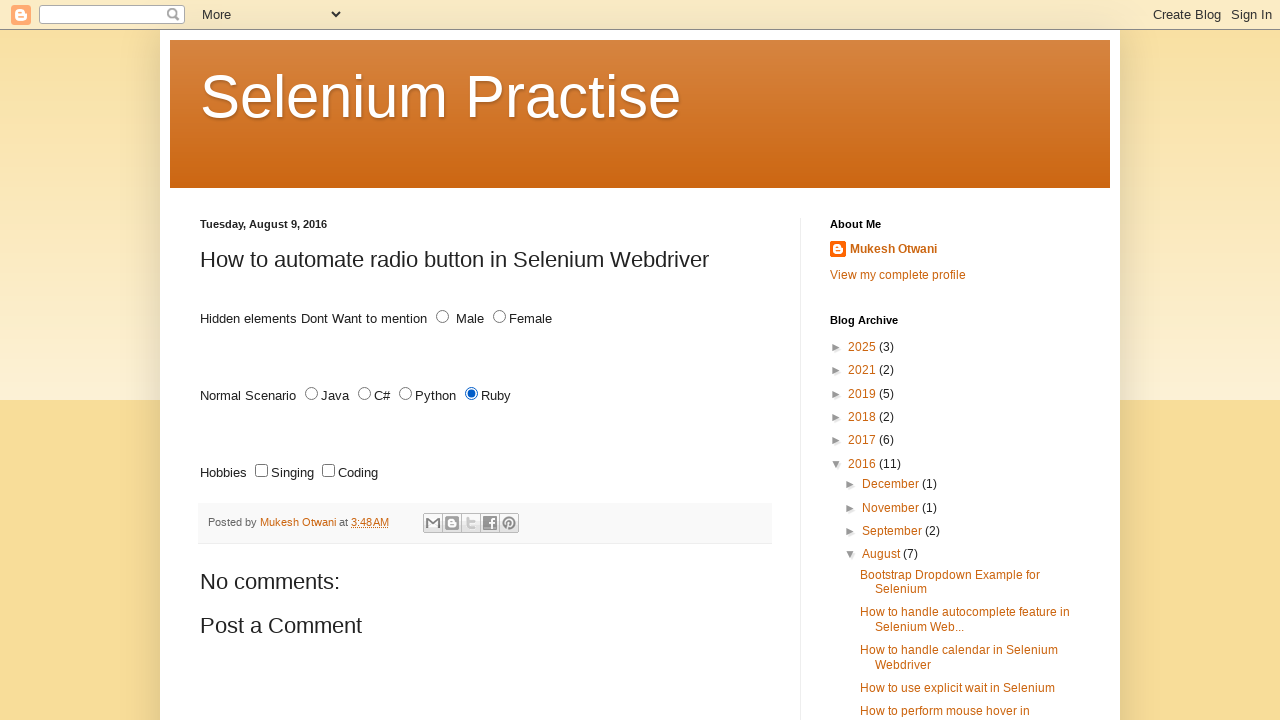

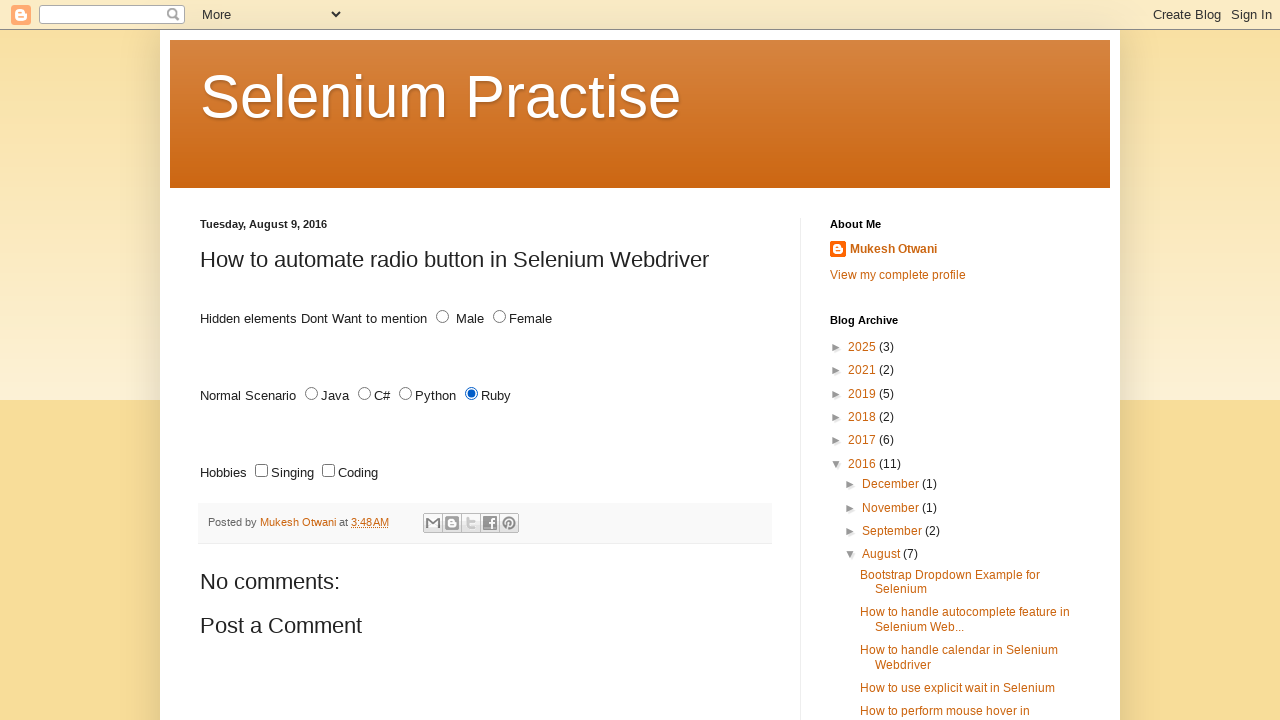